Tests alternative waiting strategies by clicking an AJAX button and verifying the success message text content after the async request completes.

Starting URL: http://www.uitestingplayground.com/ajax

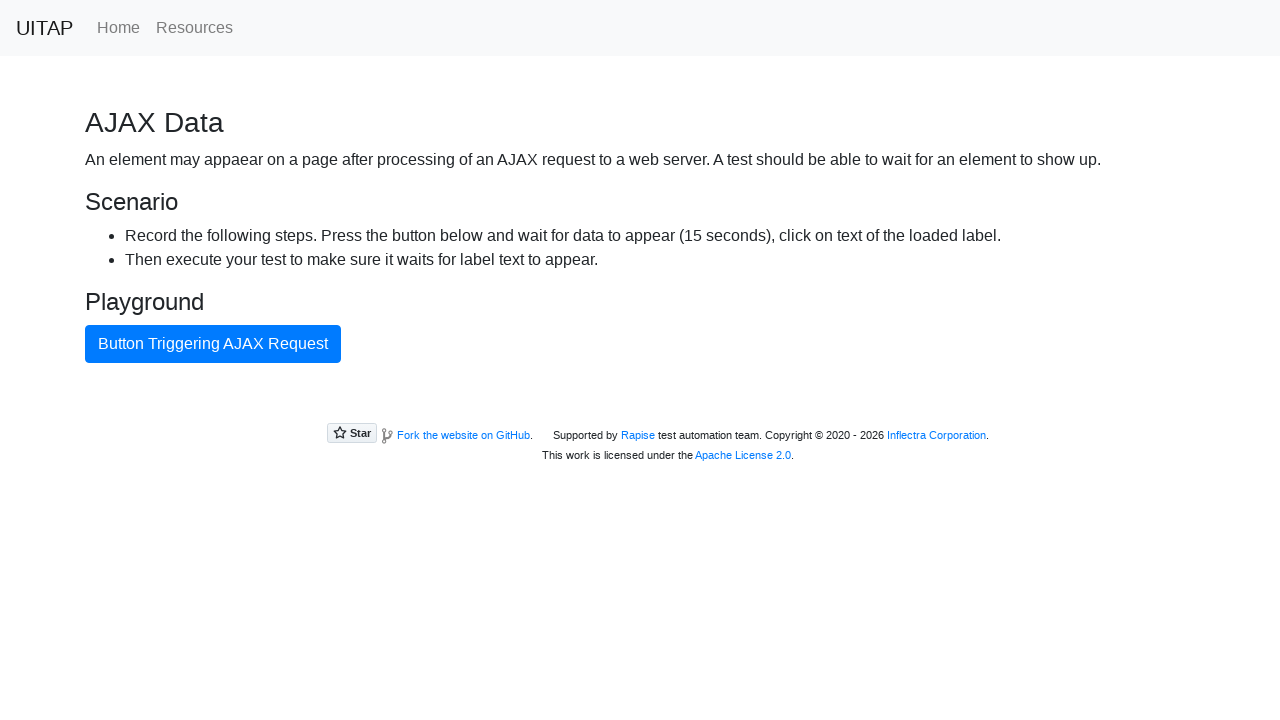

Clicked button triggering AJAX request at (213, 344) on internal:text="Button Triggering AJAX Request"i
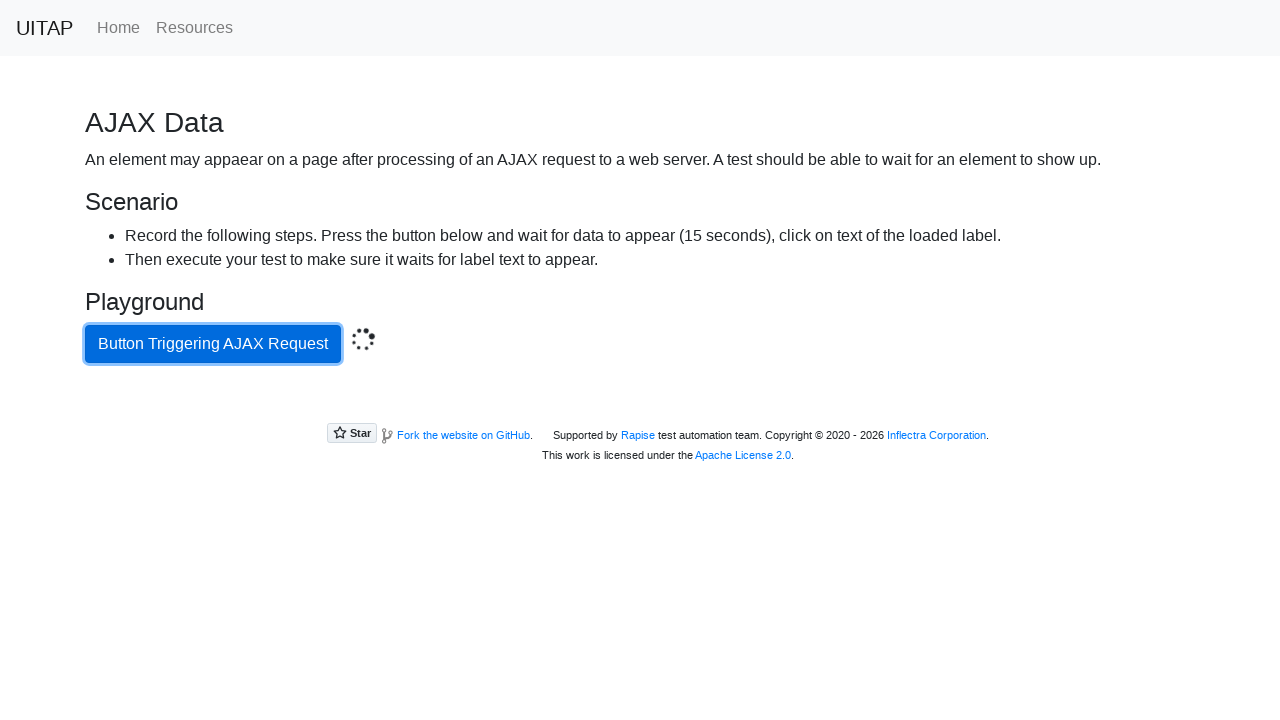

Waited for success message element to appear
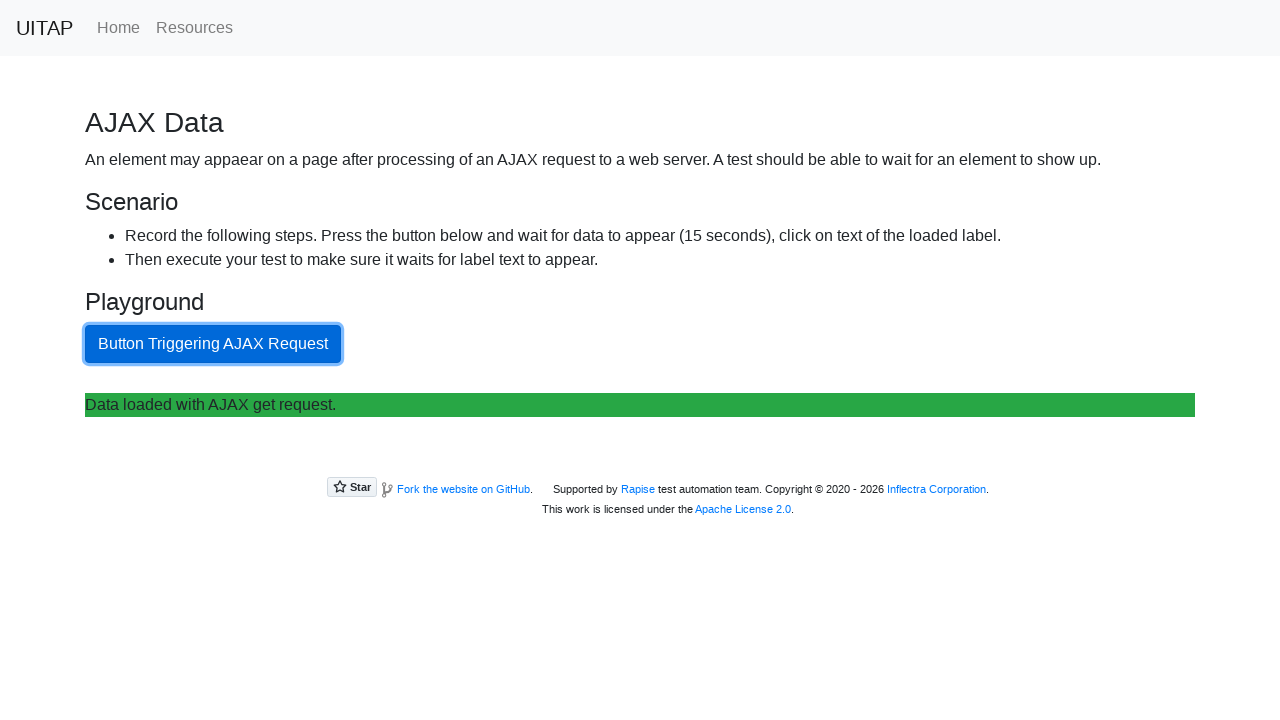

Located success message element
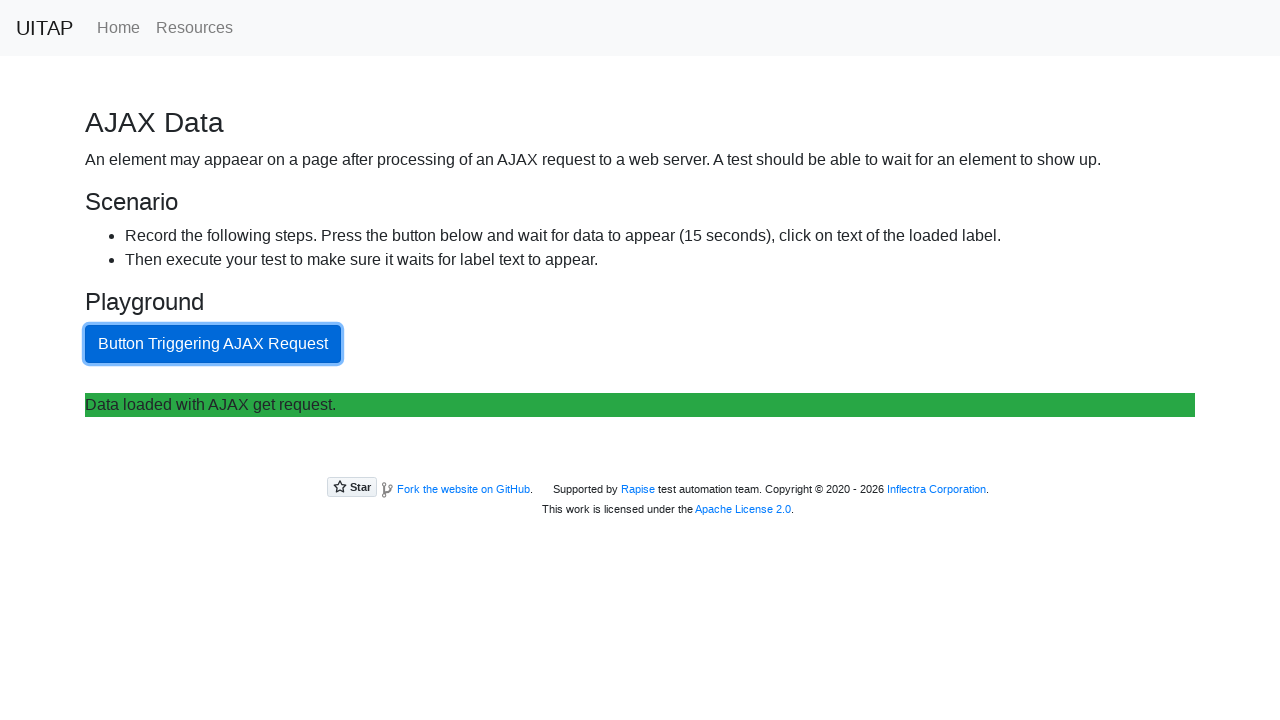

Retrieved text content from success message
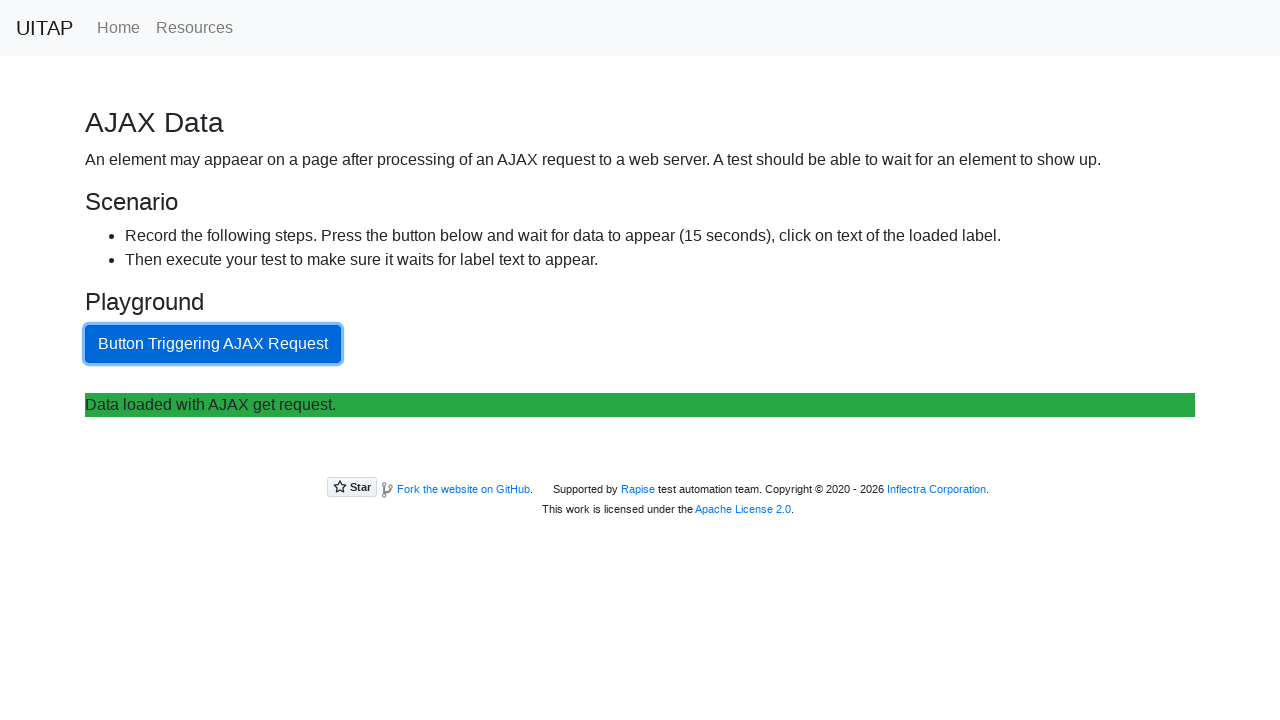

Verified success message contains expected text
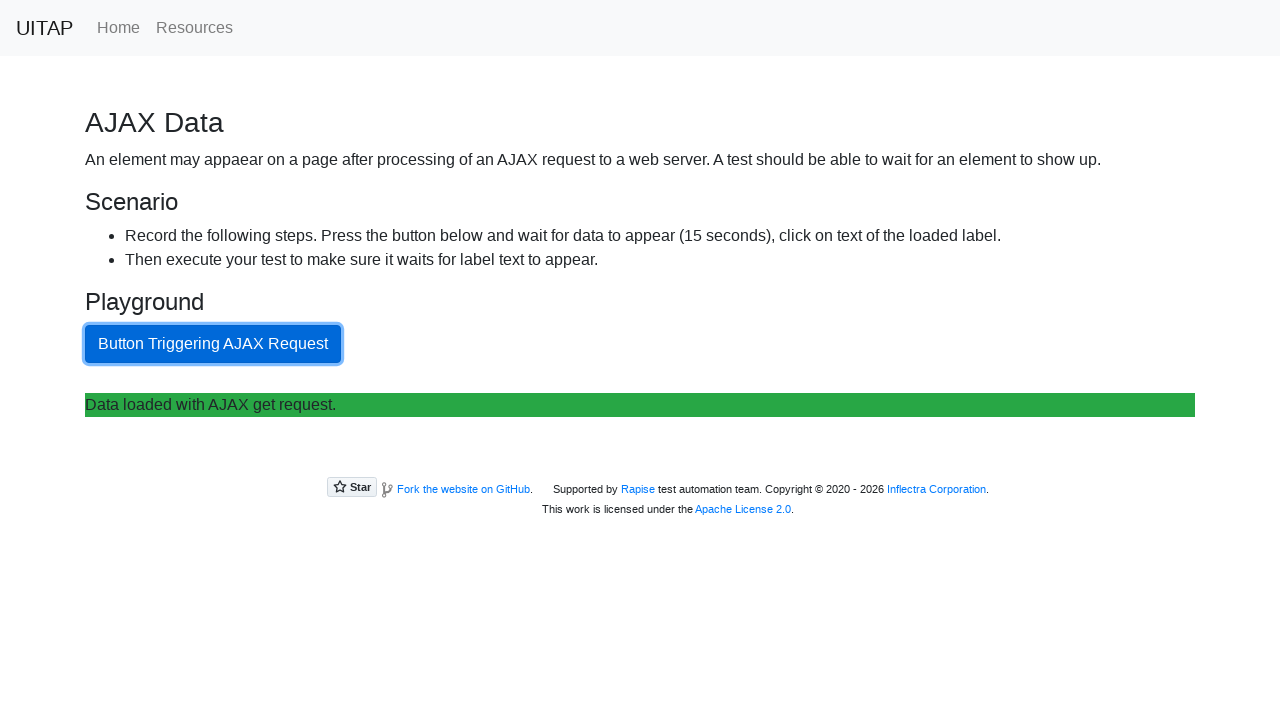

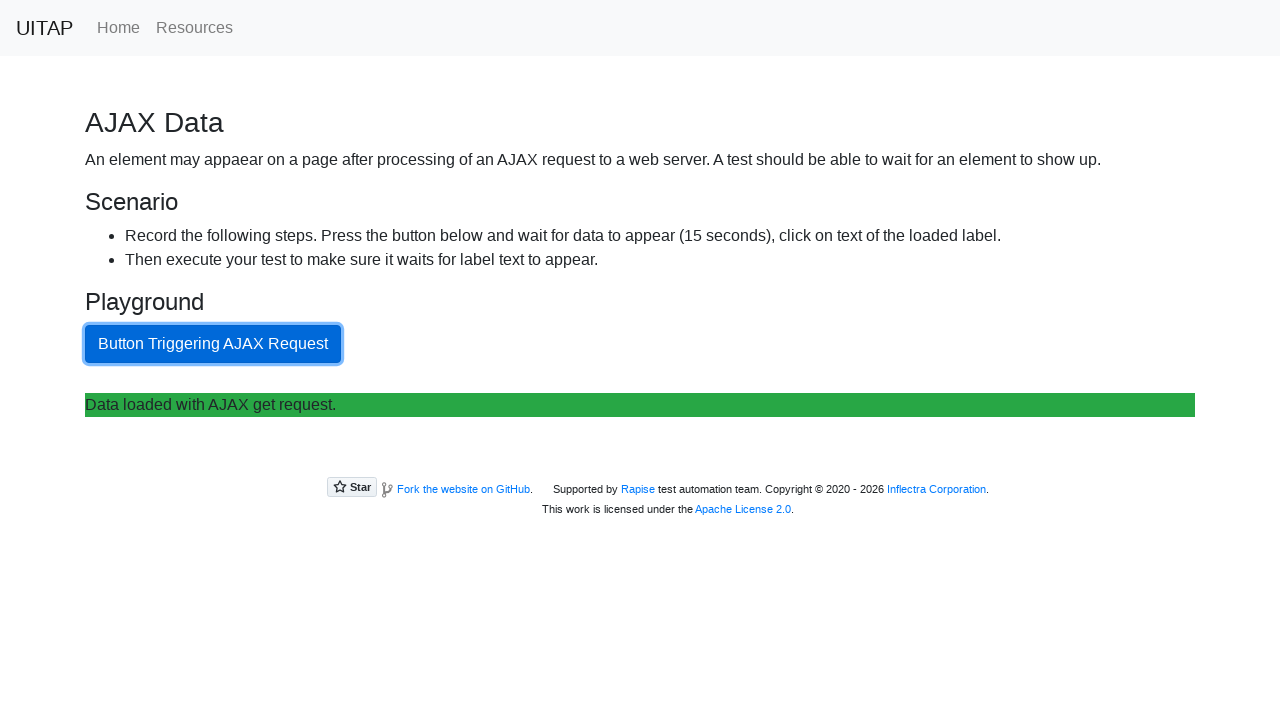